Tests form validation by submitting empty forms on register and contact pages

Starting URL: https://parabank.parasoft.com/parabank/index.htm

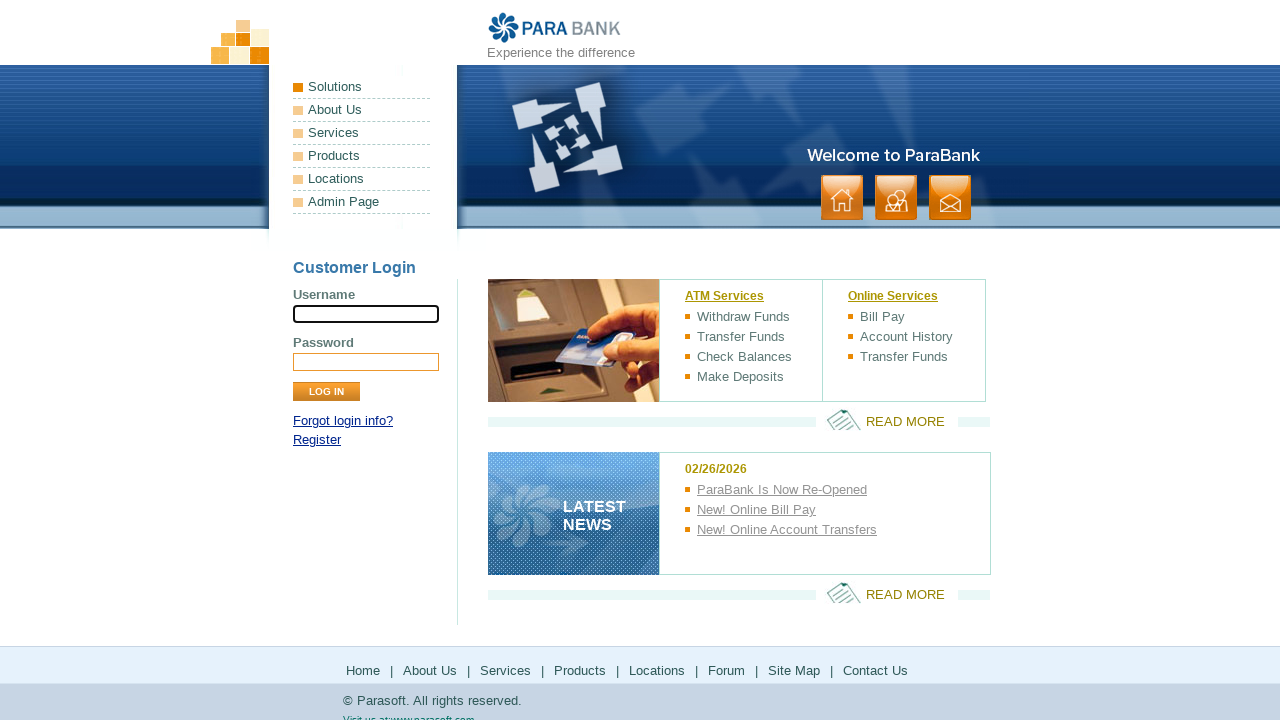

Navigated to register page
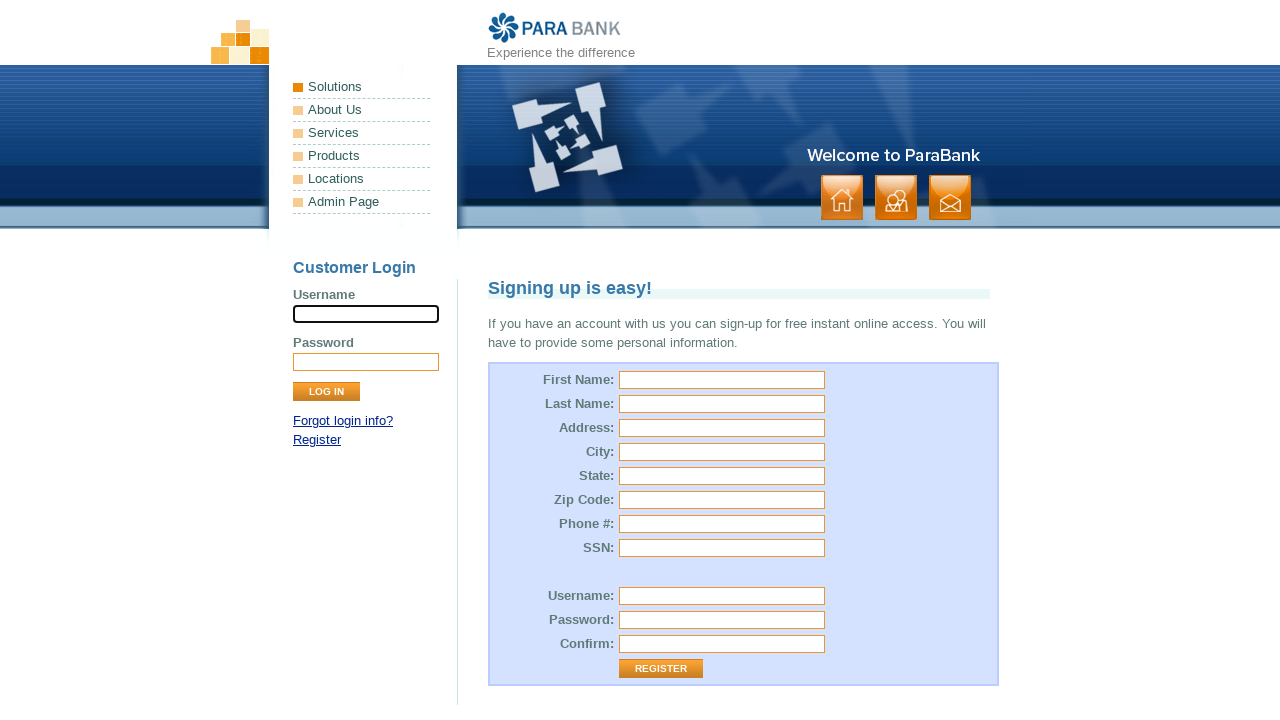

Clicked Register button with empty form fields at (661, 669) on input[value='Register']
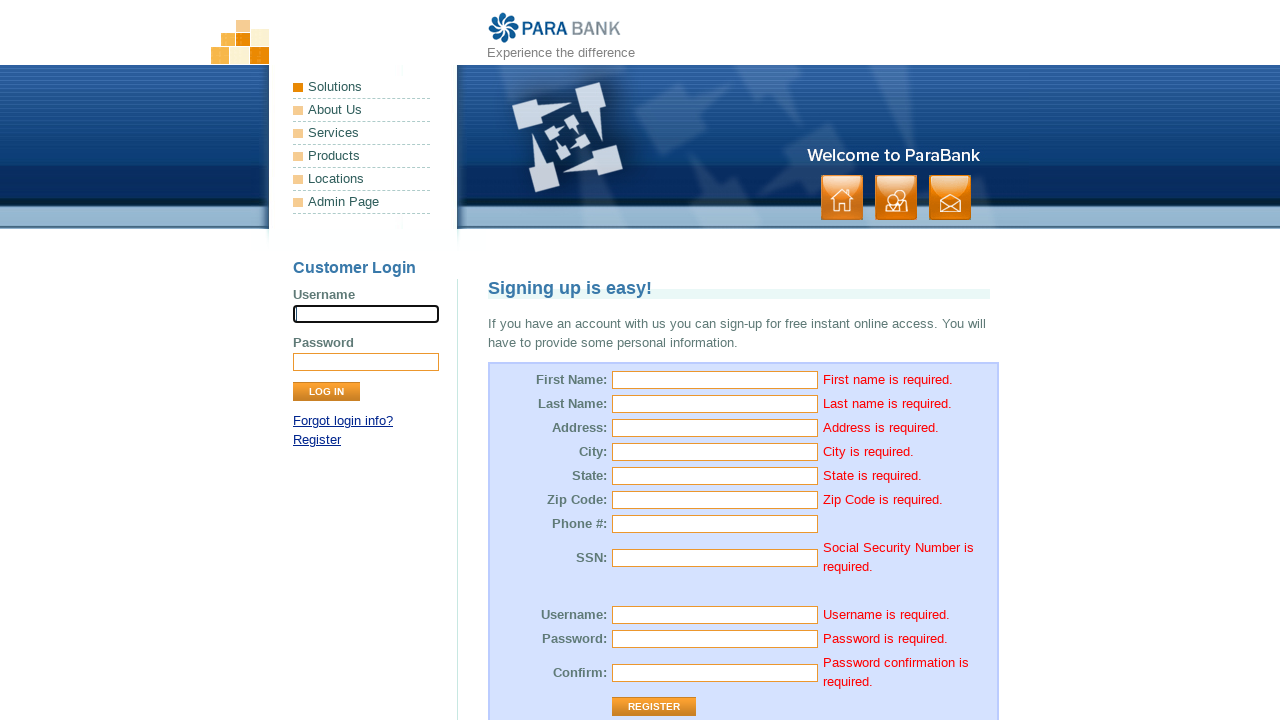

Navigated to contact page
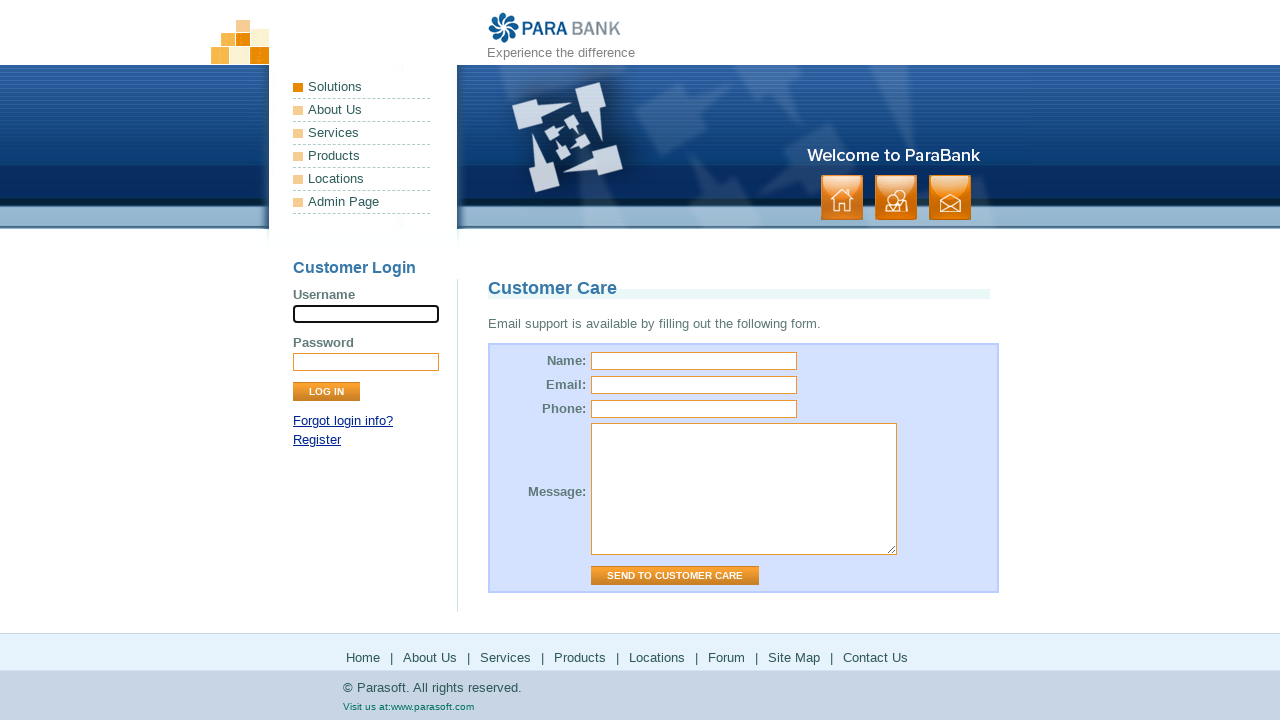

Clicked Send to Customer Care button with empty form fields at (675, 576) on input[value='Send to Customer Care']
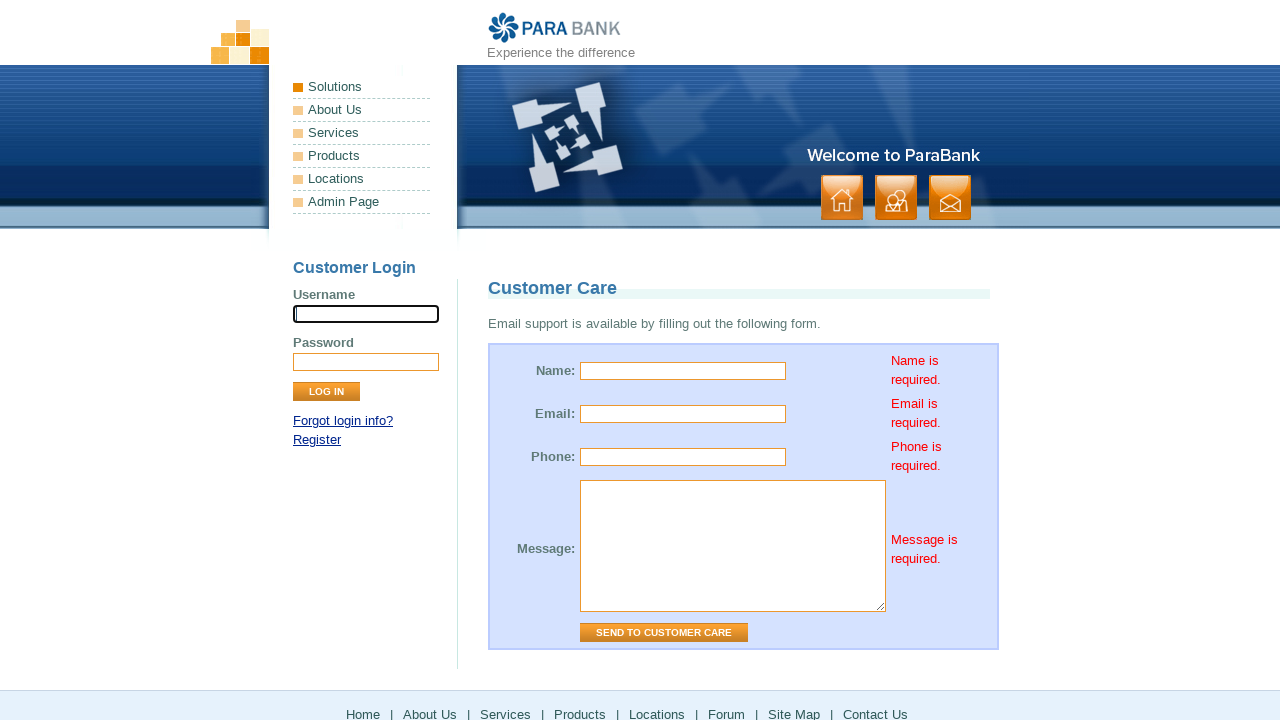

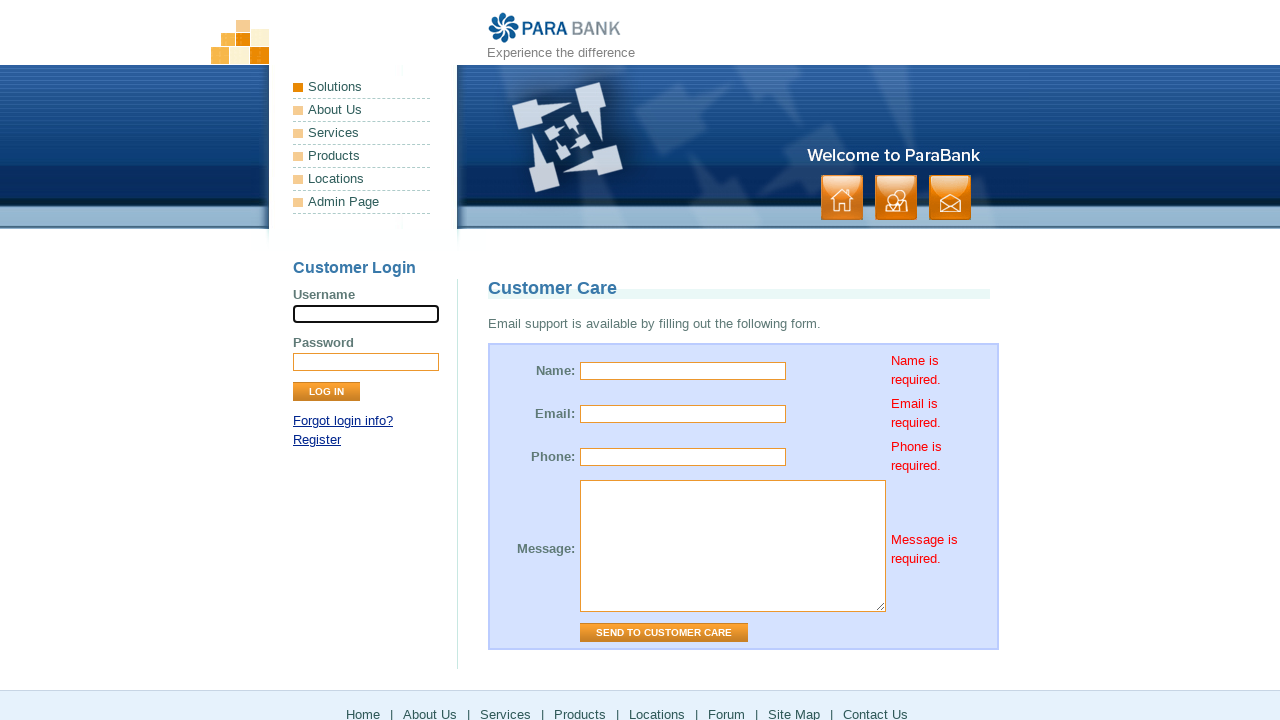